Tests hover functionality by moving the mouse over an element and verifying that additional information appears

Starting URL: https://the-internet.herokuapp.com/hovers

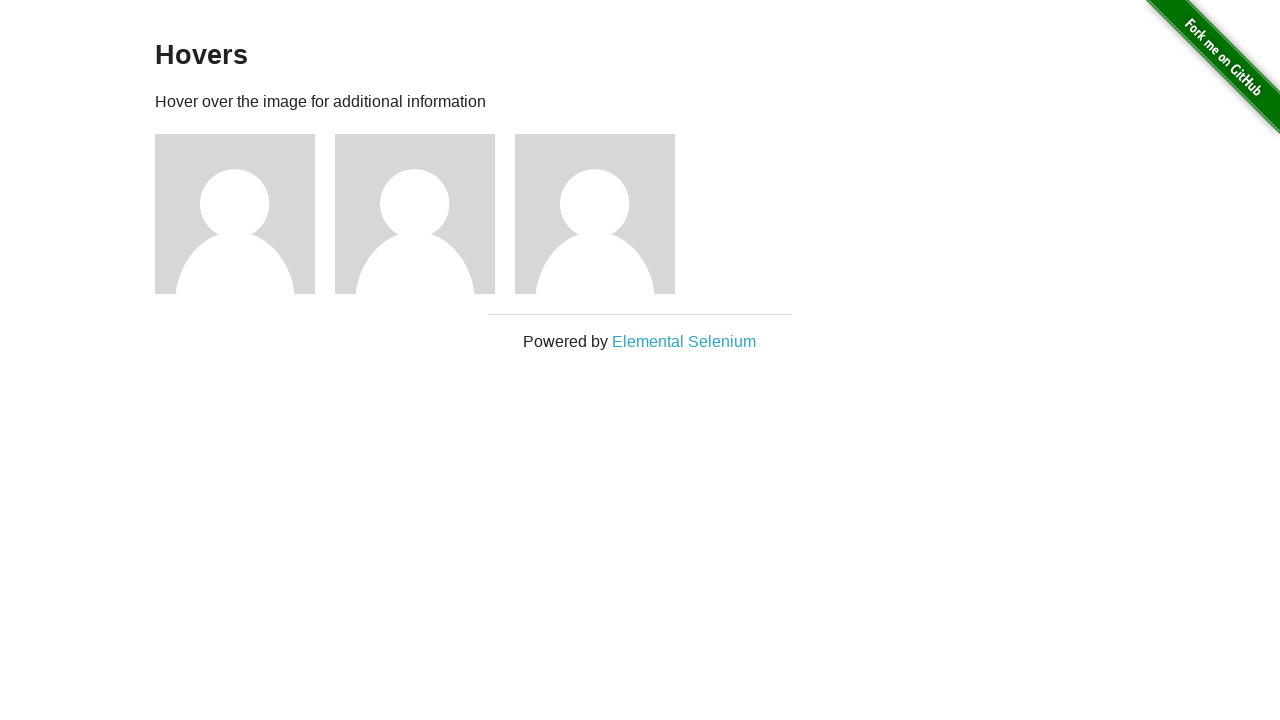

Located the first figure element on the hovers page
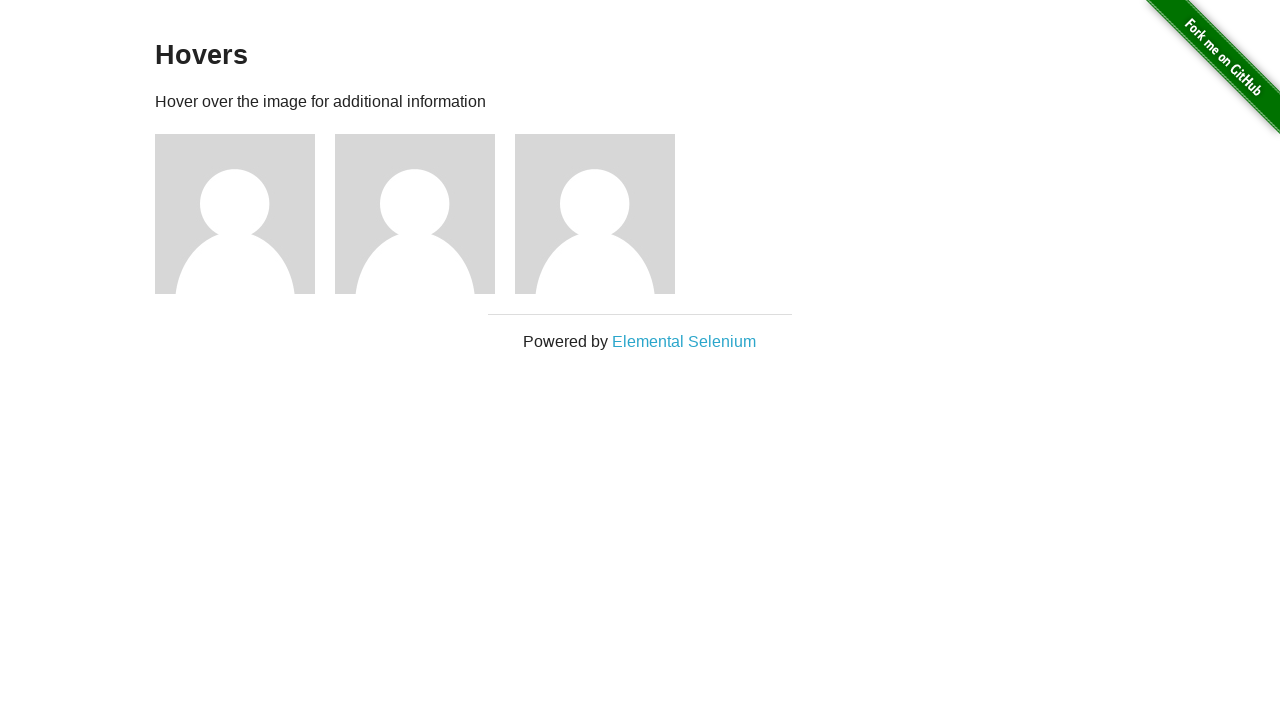

Hovered over the figure element to reveal hidden information at (245, 214) on .figure >> nth=0
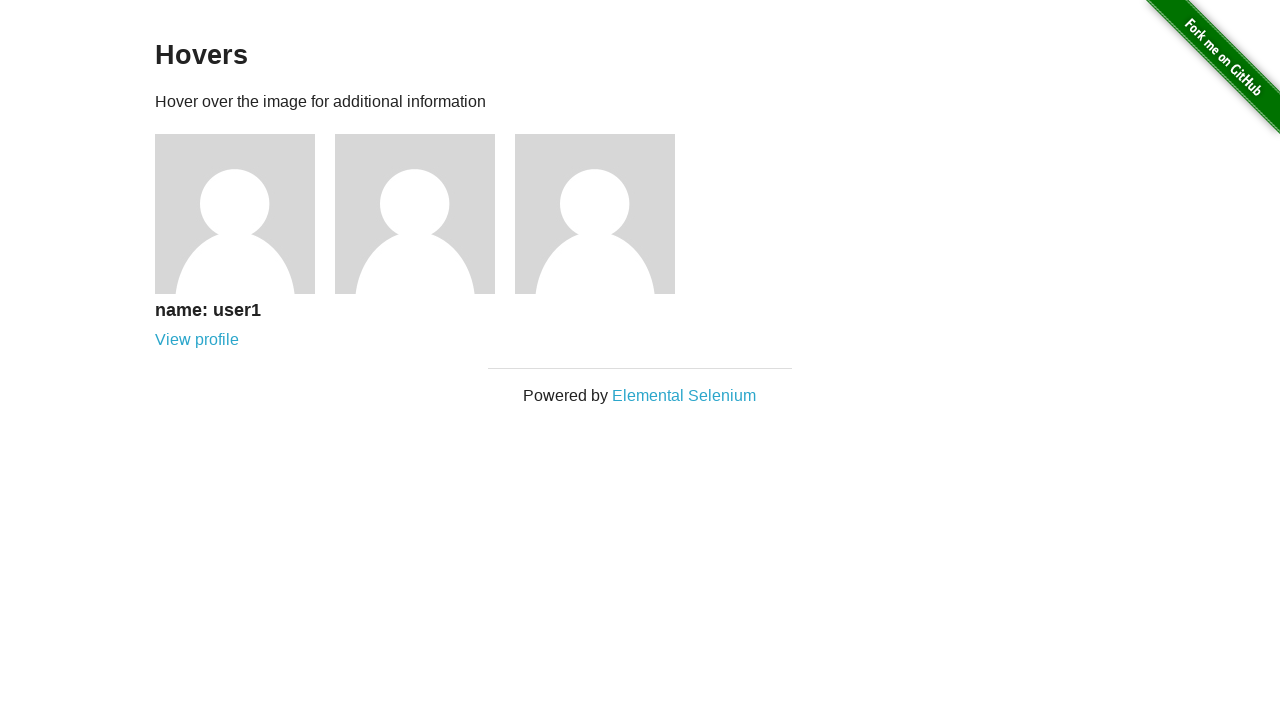

Verified that figcaption appeared after hovering
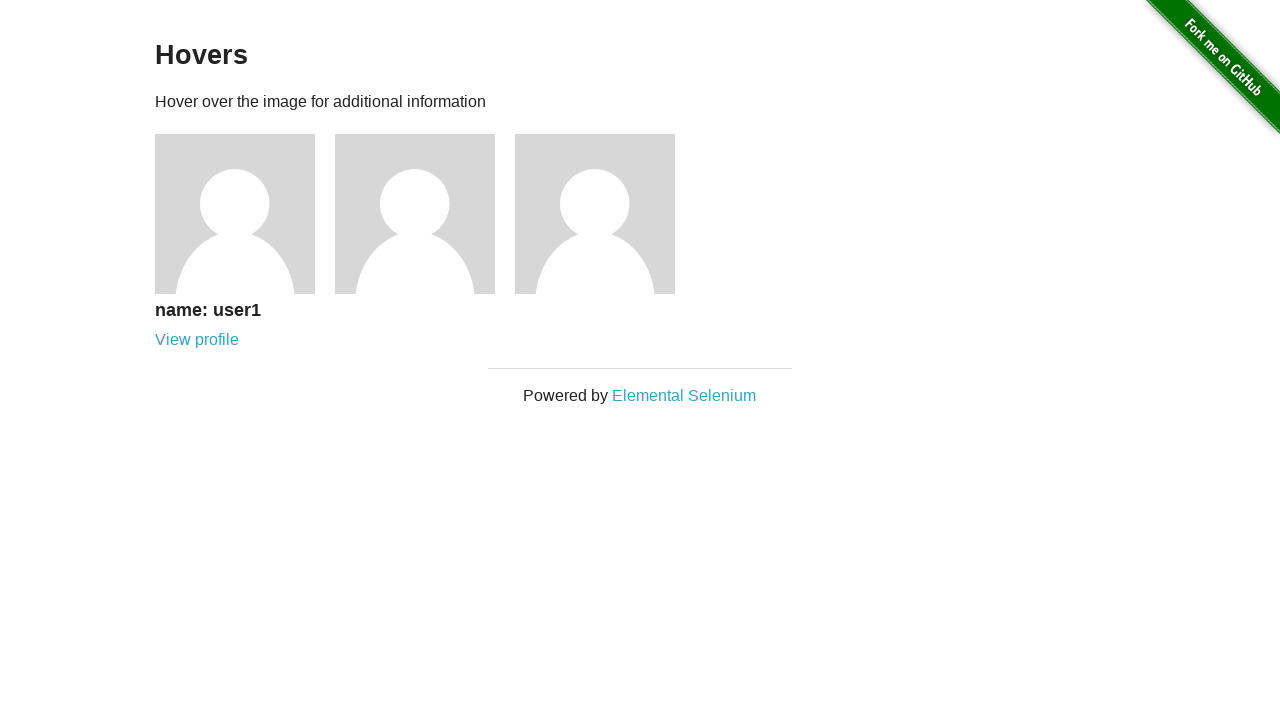

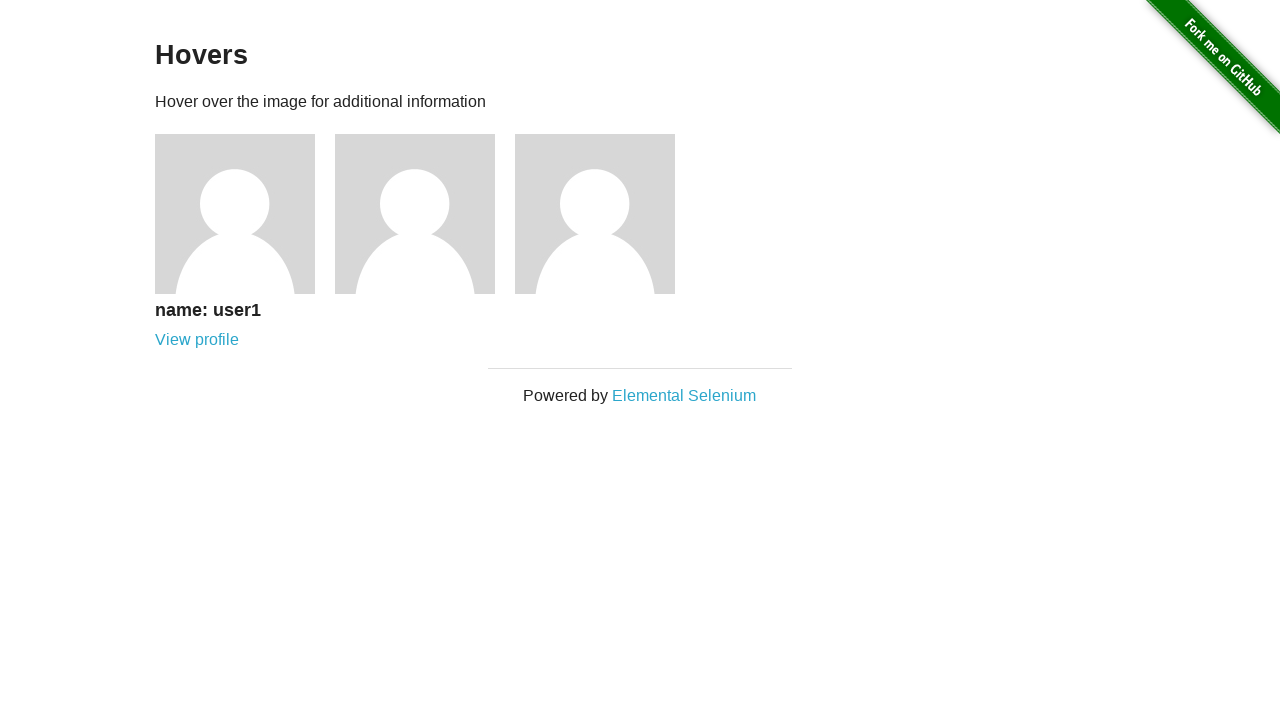